Tests that the todo counter displays the correct number of items as todos are added

Starting URL: https://demo.playwright.dev/todomvc

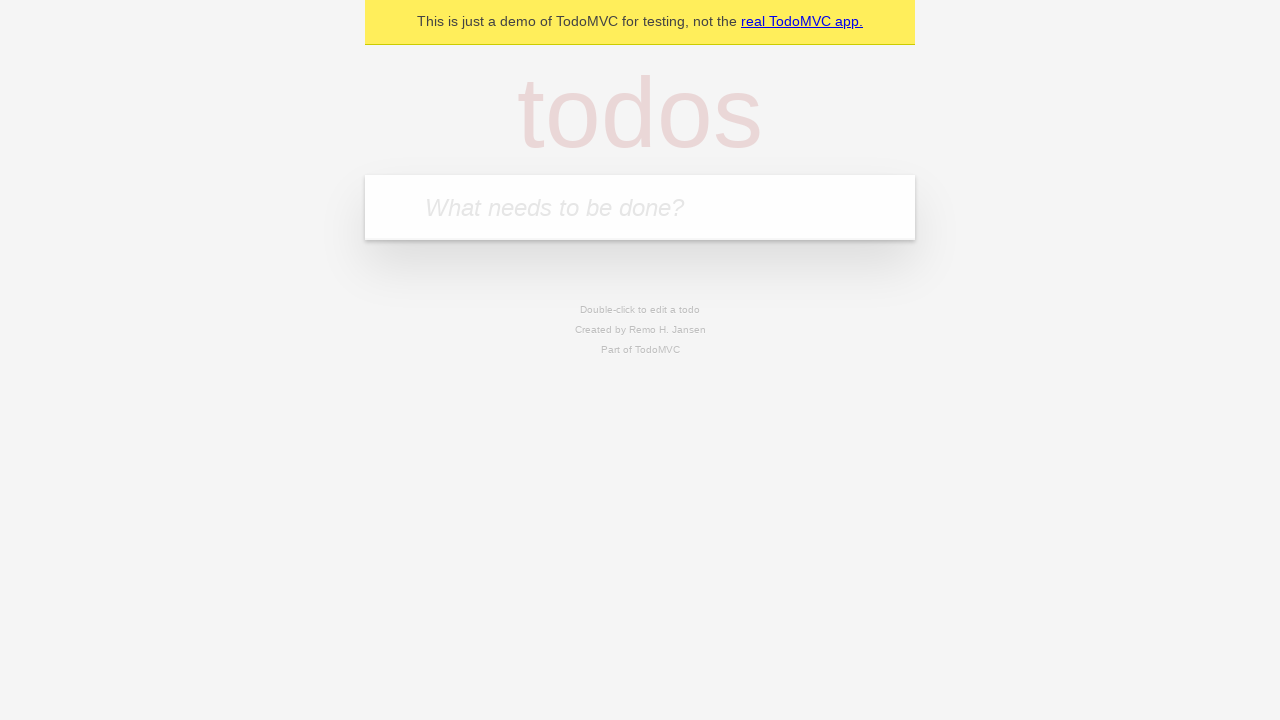

Located the todo input field
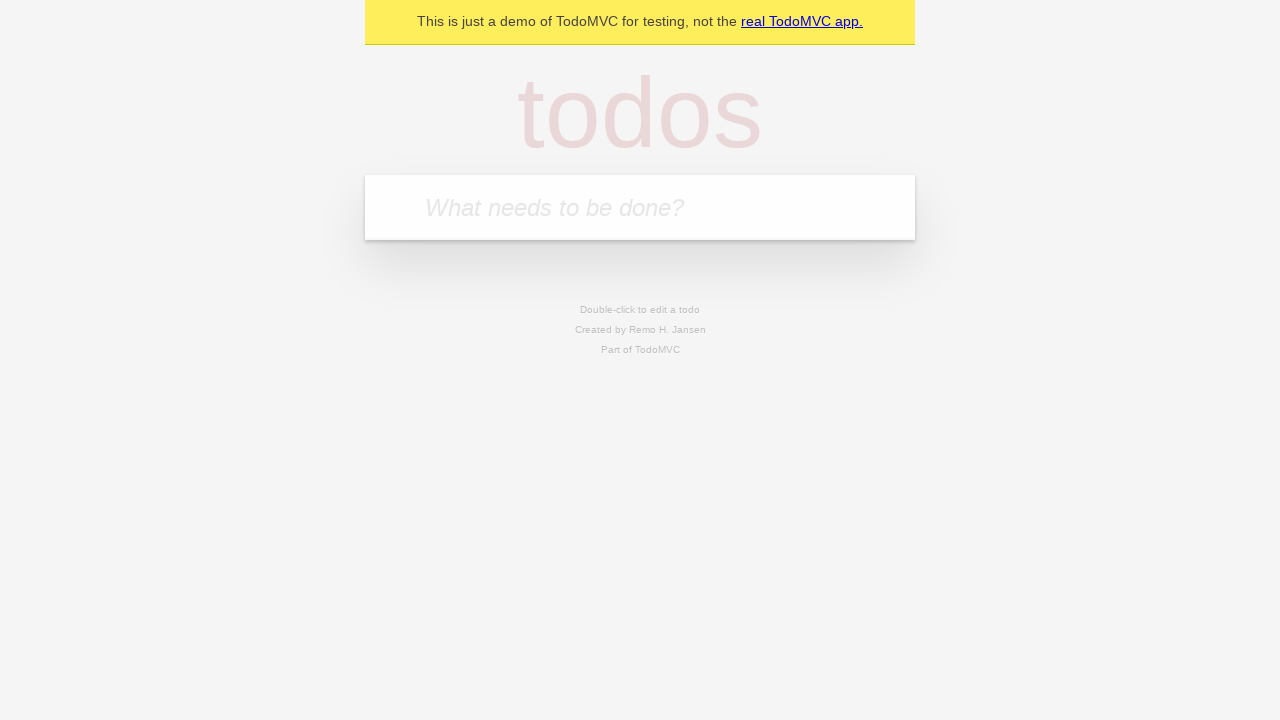

Filled todo input with 'buy some cheese' on internal:attr=[placeholder="What needs to be done?"i]
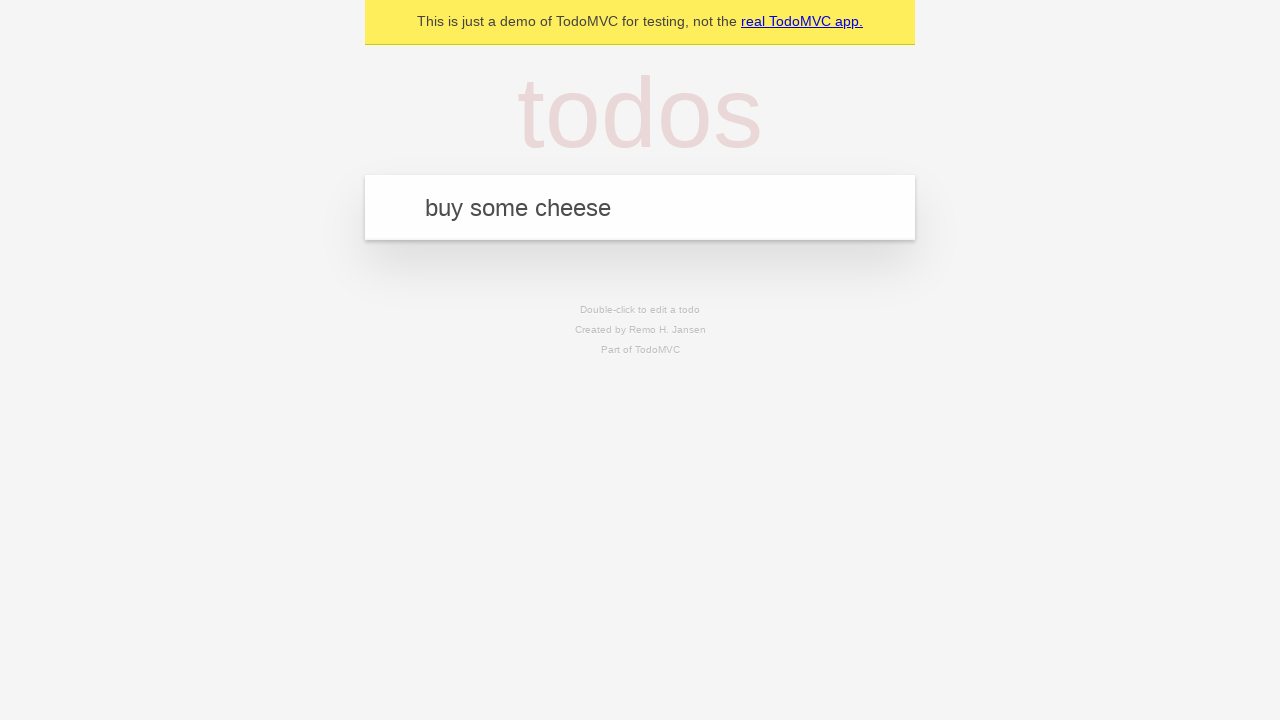

Pressed Enter to create first todo on internal:attr=[placeholder="What needs to be done?"i]
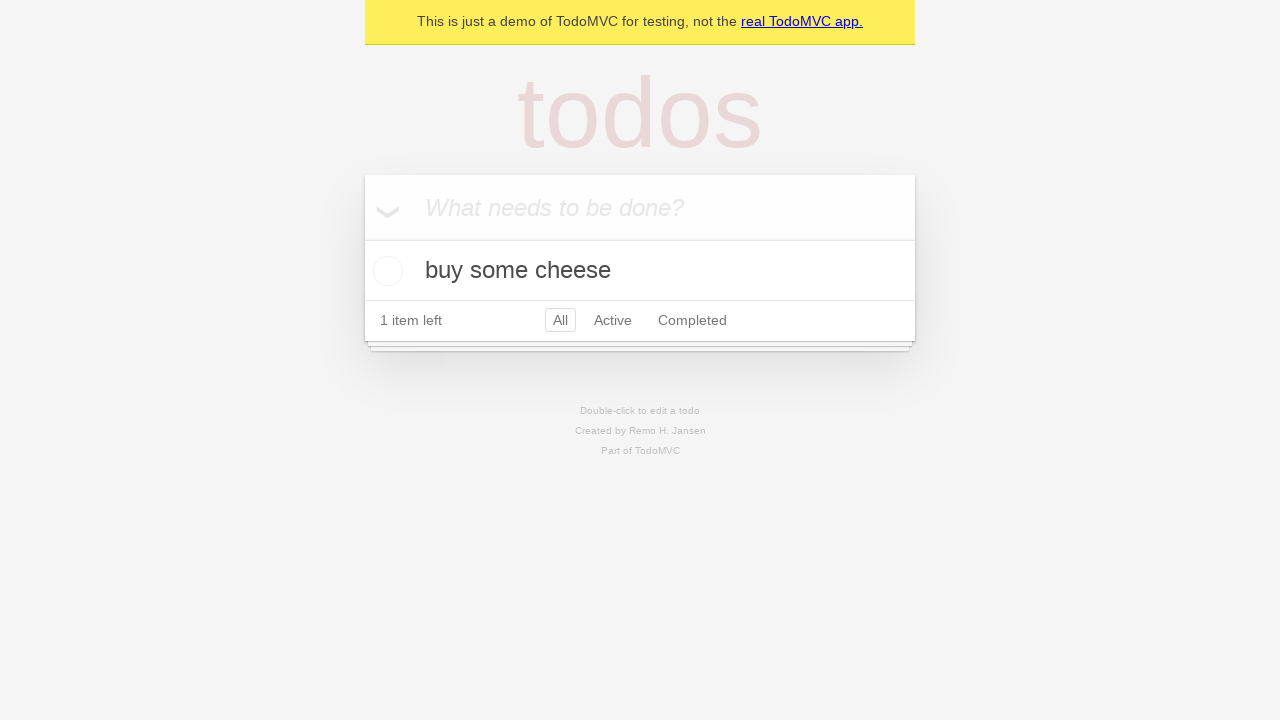

Todo counter element appeared showing 1 item
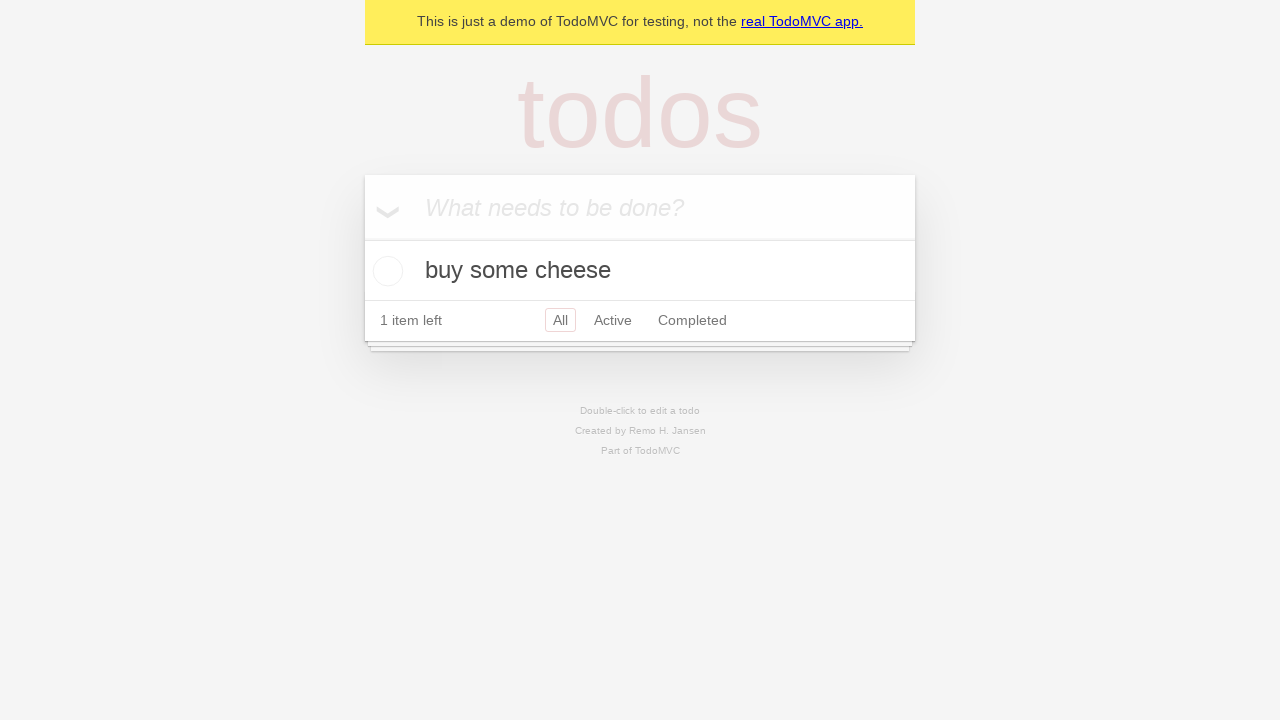

Filled todo input with 'feed the cat' on internal:attr=[placeholder="What needs to be done?"i]
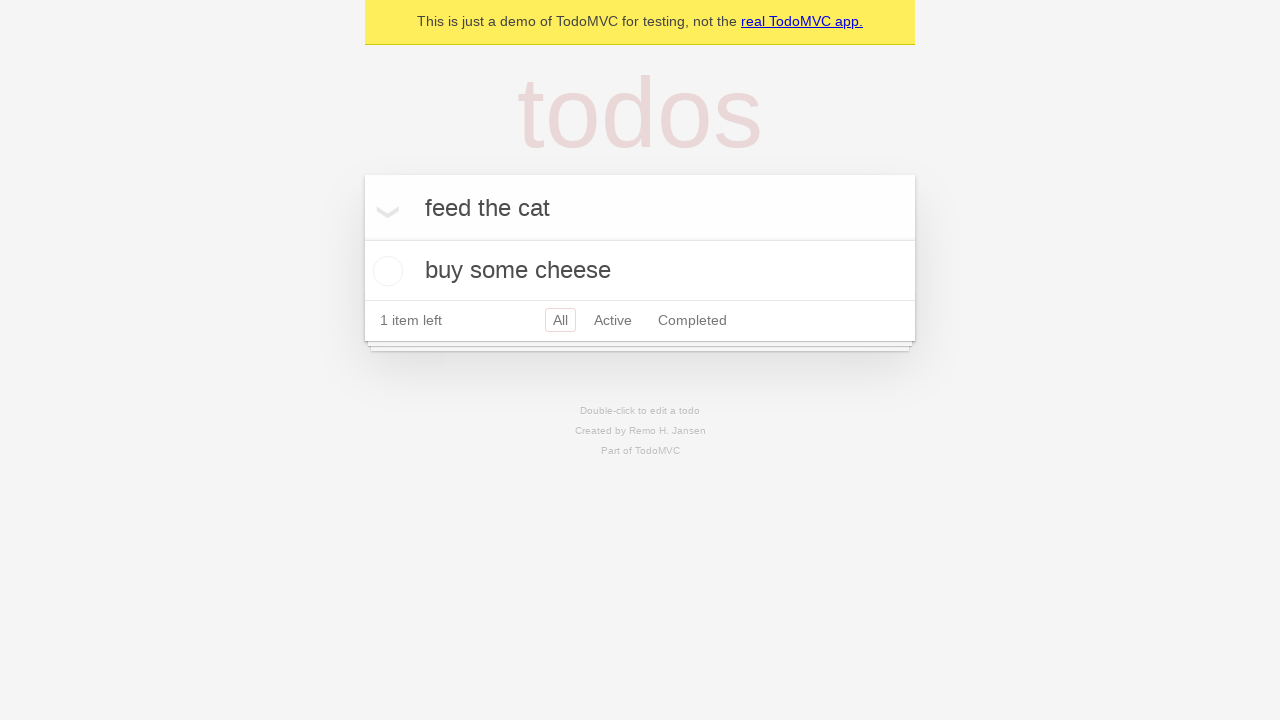

Pressed Enter to create second todo on internal:attr=[placeholder="What needs to be done?"i]
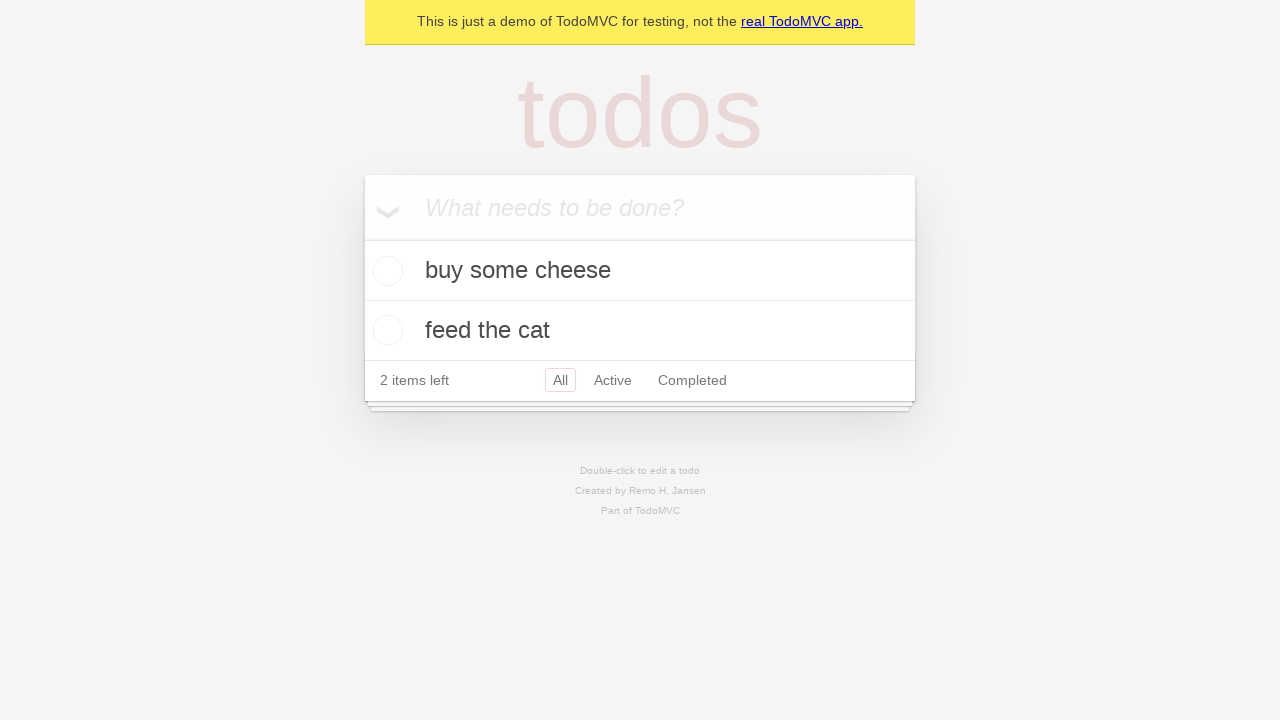

Todo counter updated to show 2 items
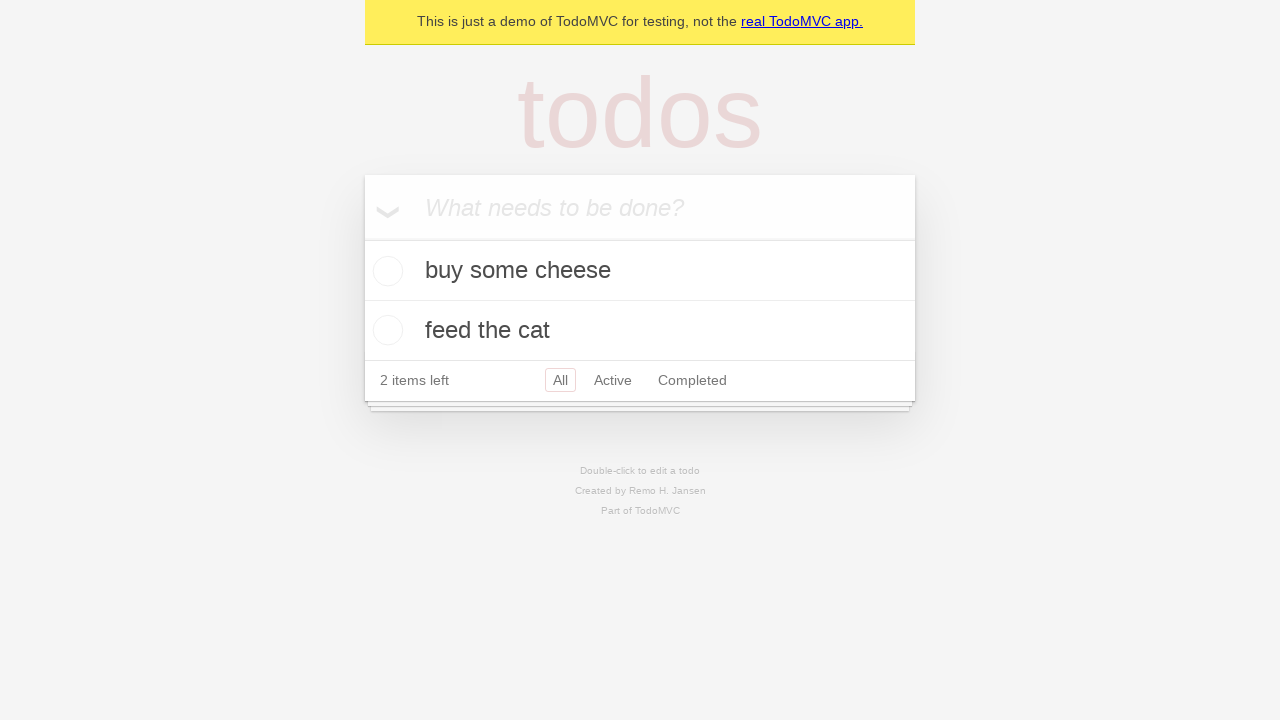

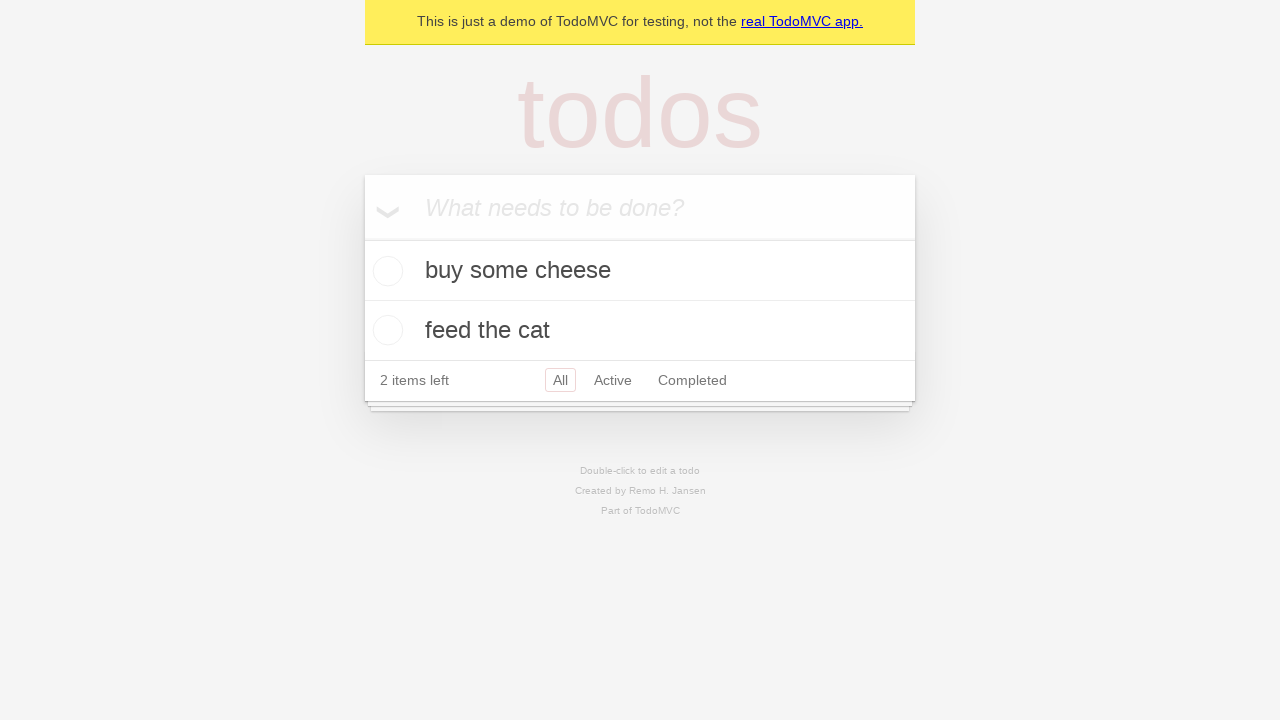